Tests a slow calculator application by setting a 45-second delay, performing the calculation 7+8, and verifying the result displays 15 after the delay completes.

Starting URL: https://bonigarcia.dev/selenium-webdriver-java/slow-calculator.html

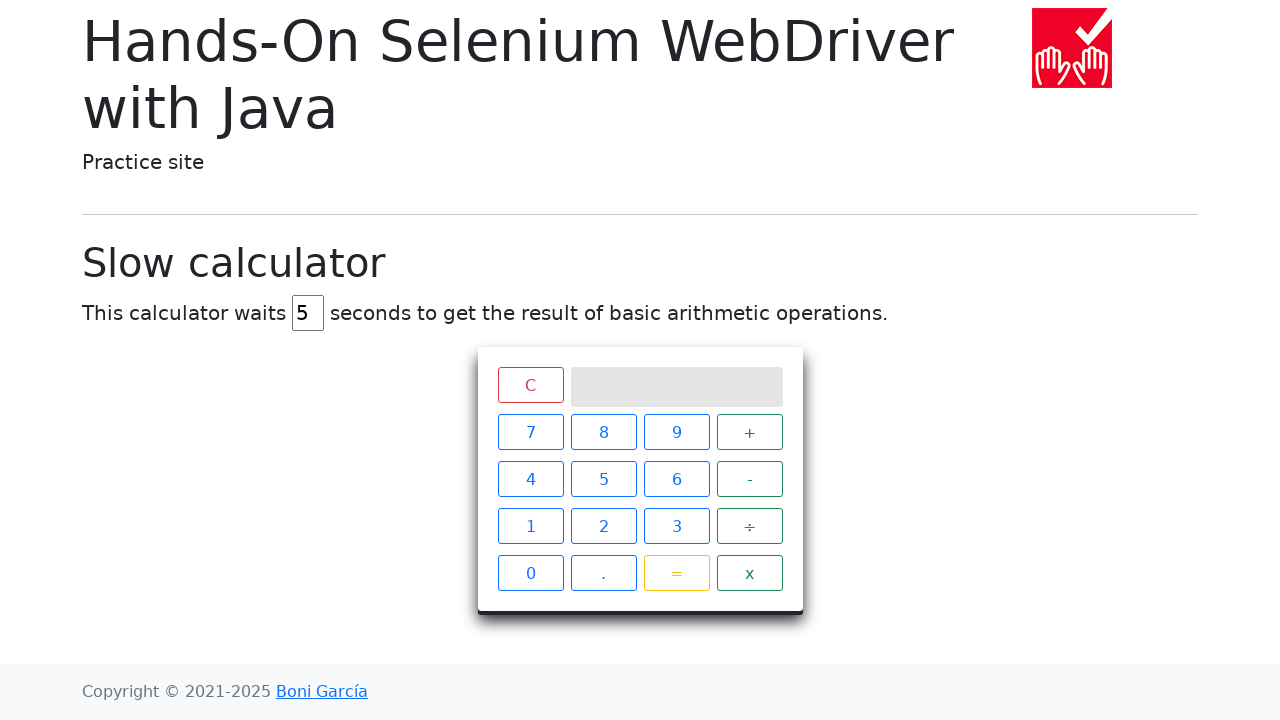

Cleared the delay input field on #delay
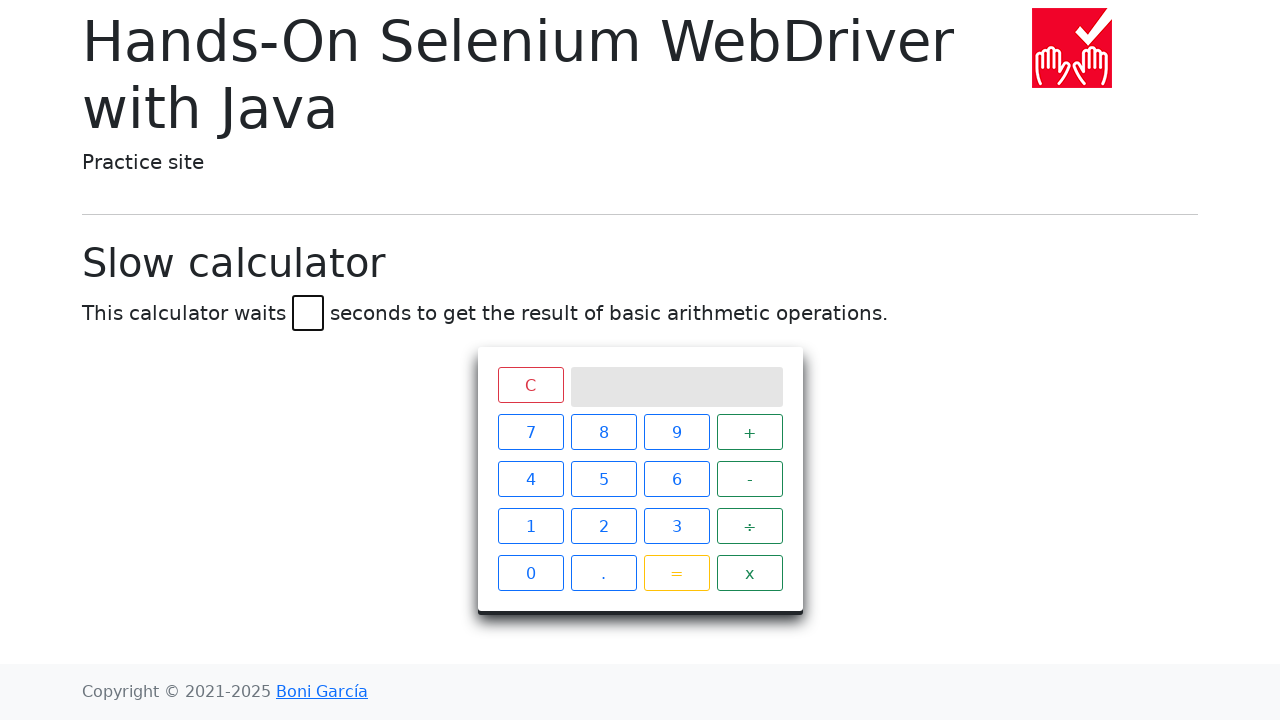

Set delay to 45 seconds on #delay
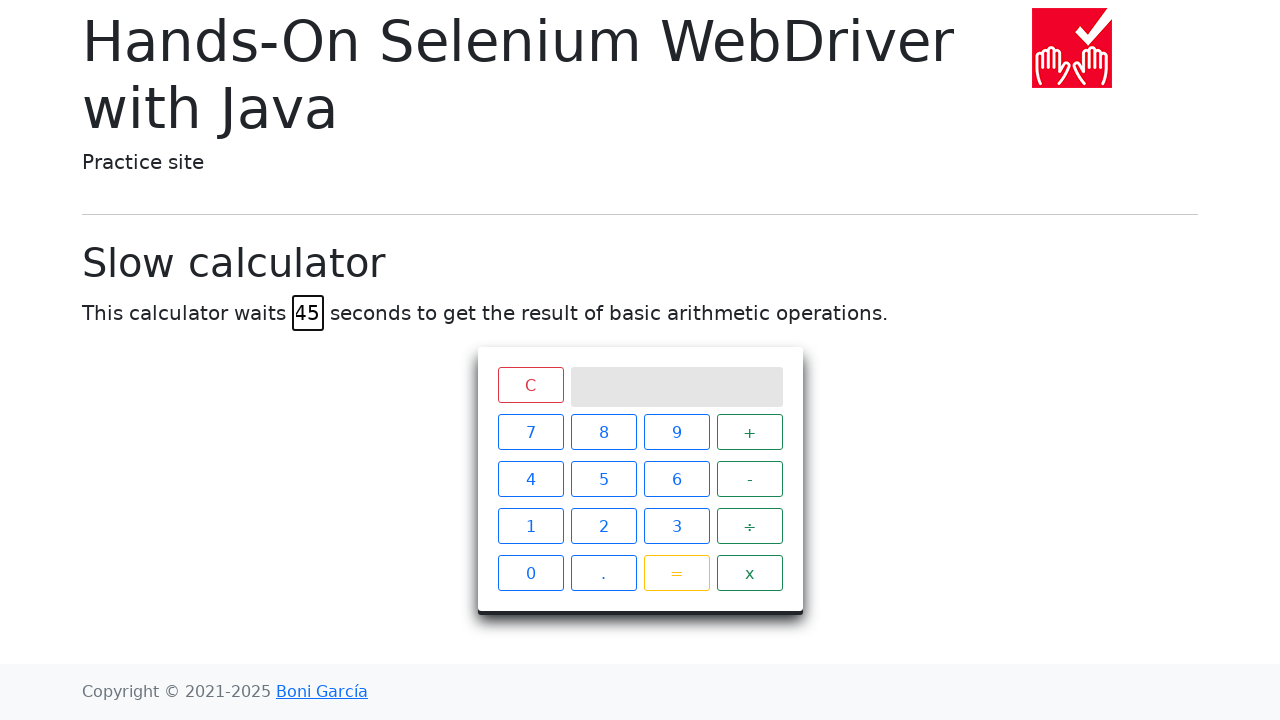

Clicked number 7 at (530, 432) on xpath=//span[text()='7']
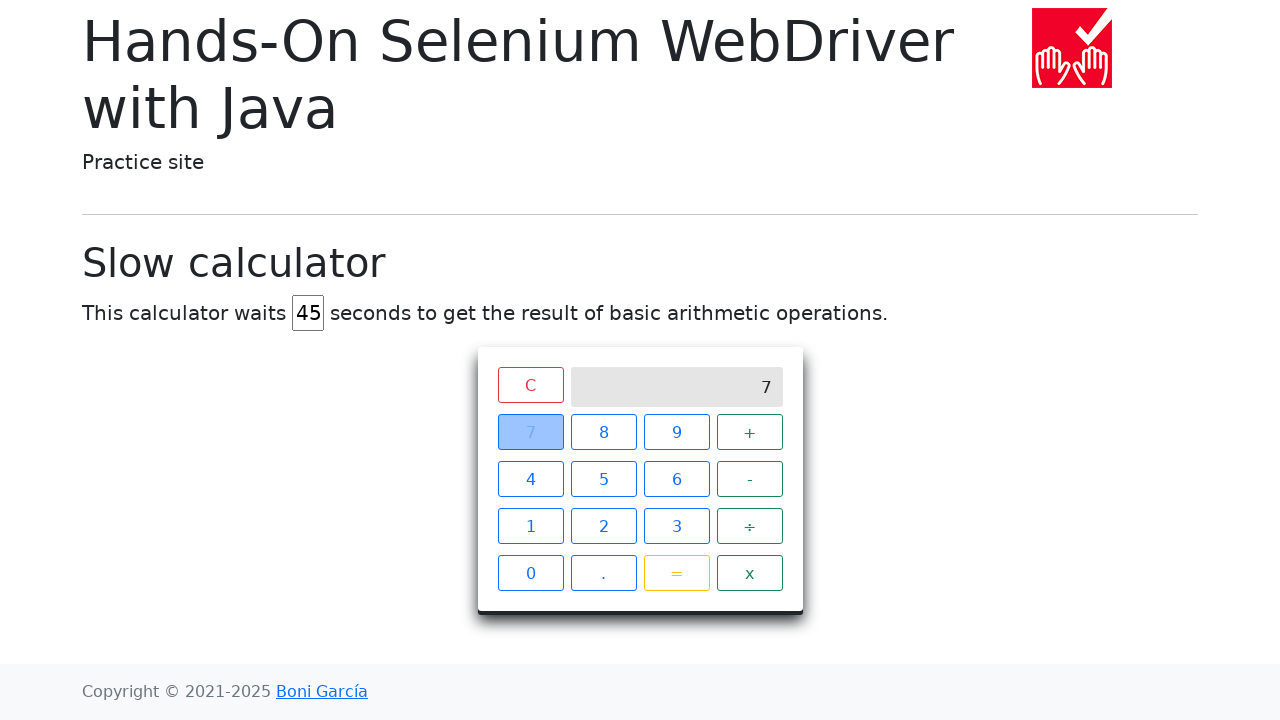

Clicked plus operator at (750, 432) on xpath=//span[text()='+']
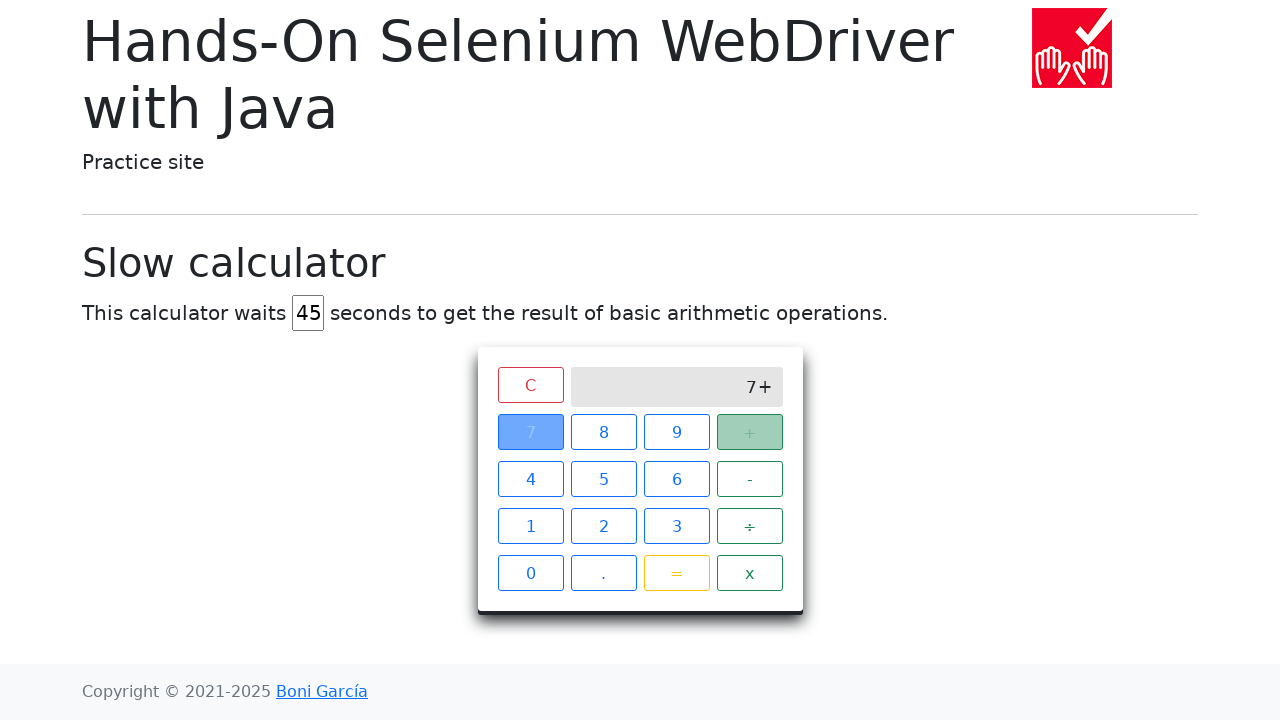

Clicked number 8 at (604, 432) on xpath=//span[text()='8']
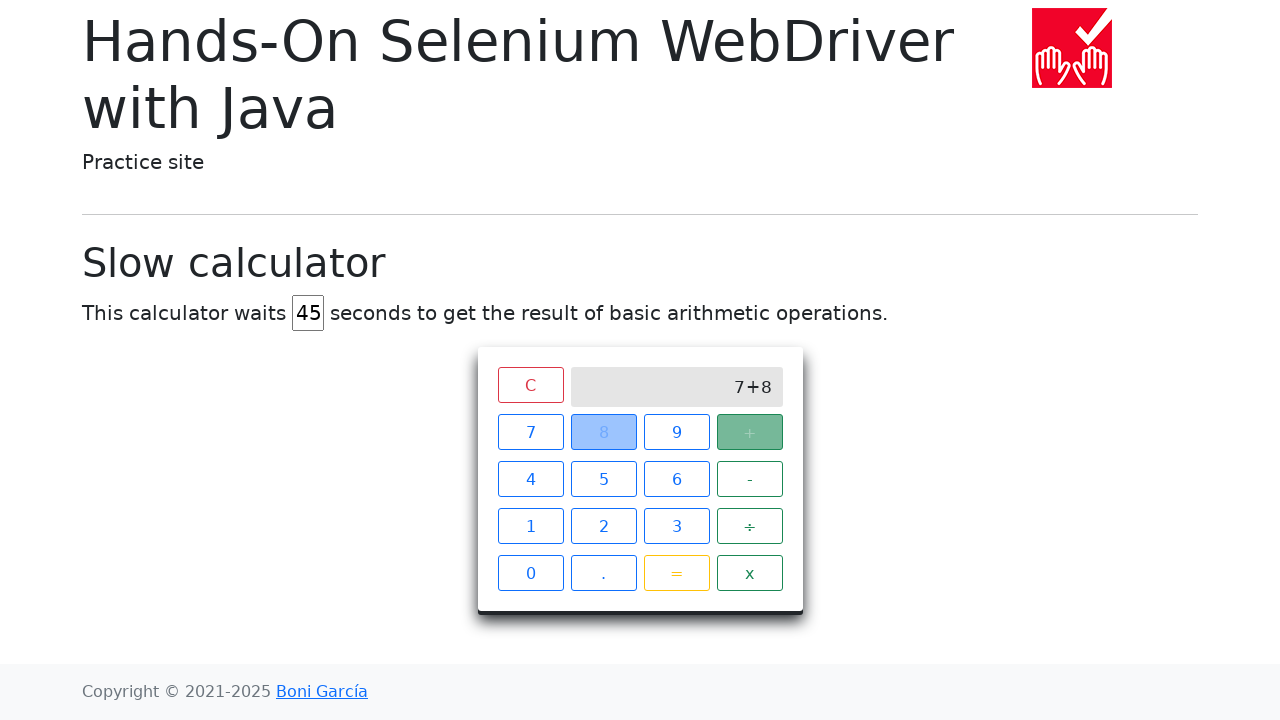

Clicked equals button to calculate at (676, 573) on xpath=//span[text()='=']
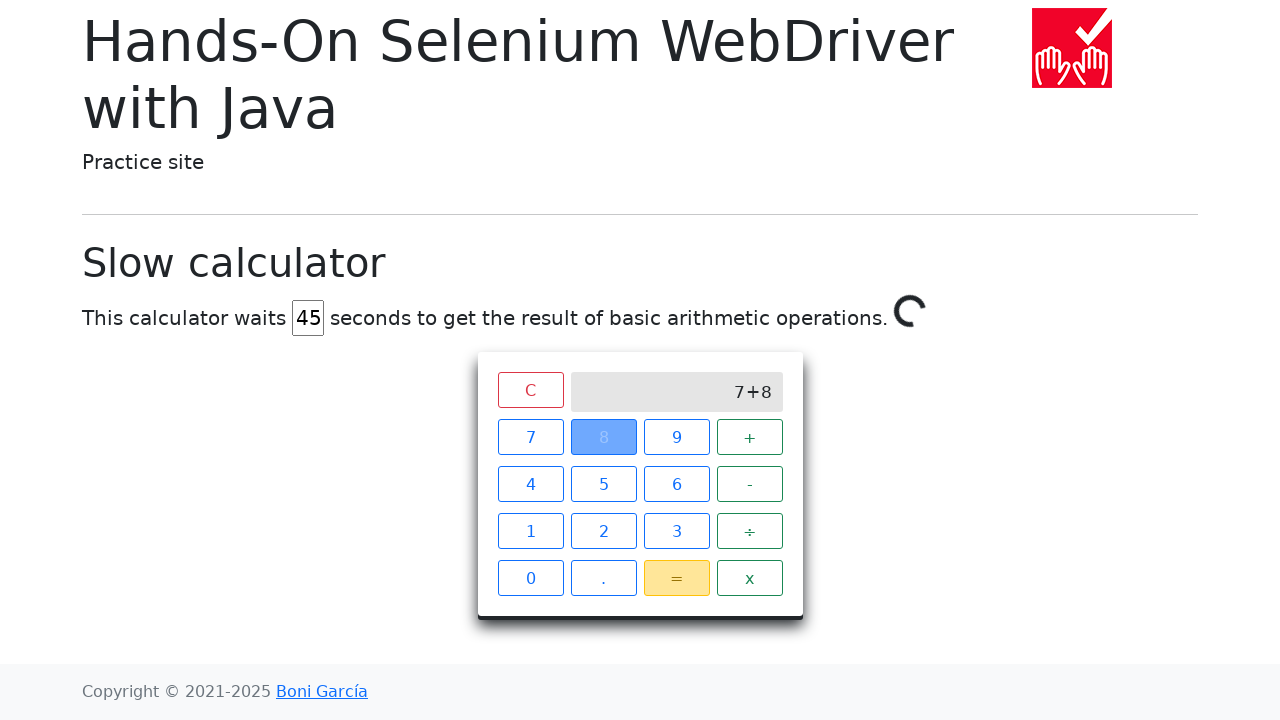

Waited for calculation result to display 15 after 45-second delay
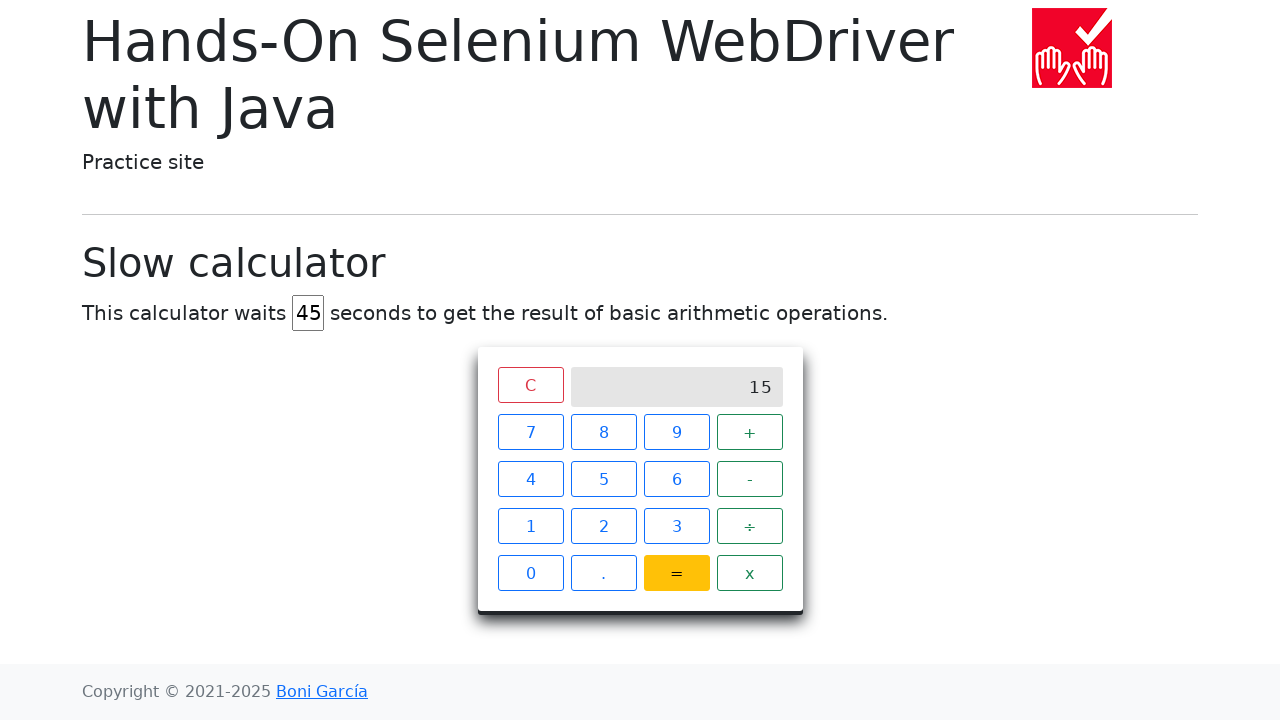

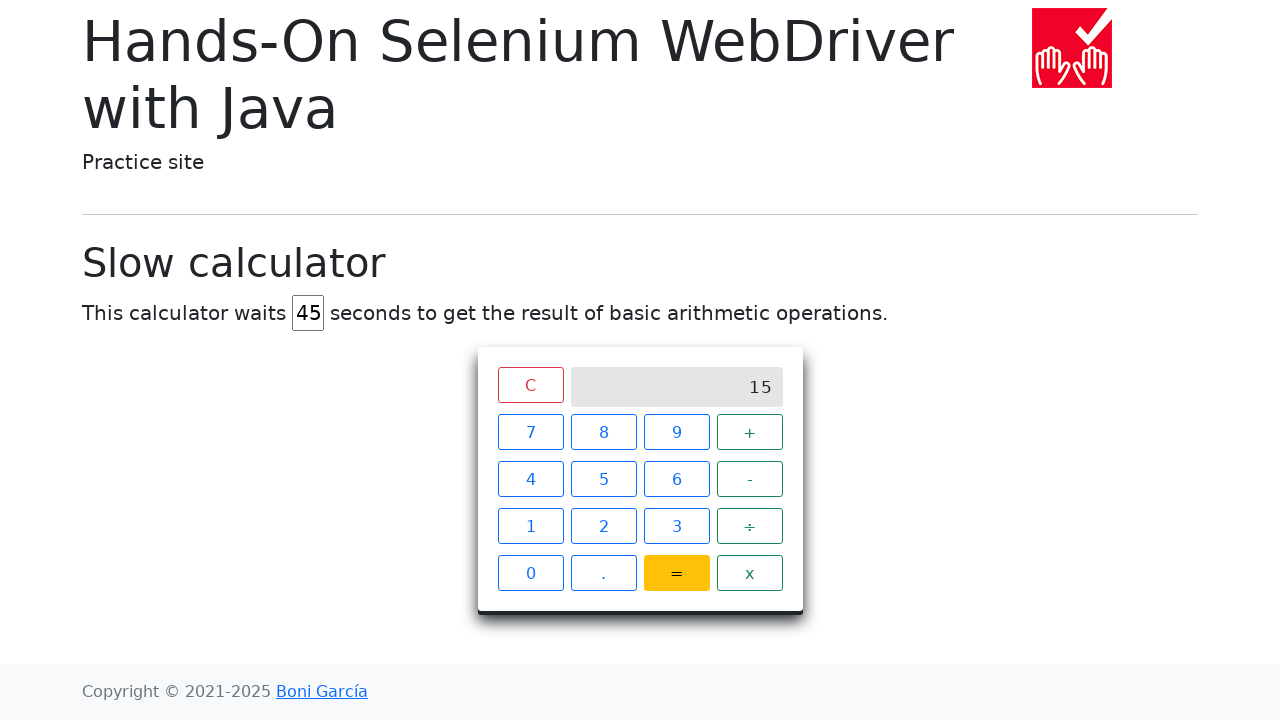